Tests the Challenging DOM page by clicking various buttons and verifying the table content

Starting URL: https://the-internet.herokuapp.com/

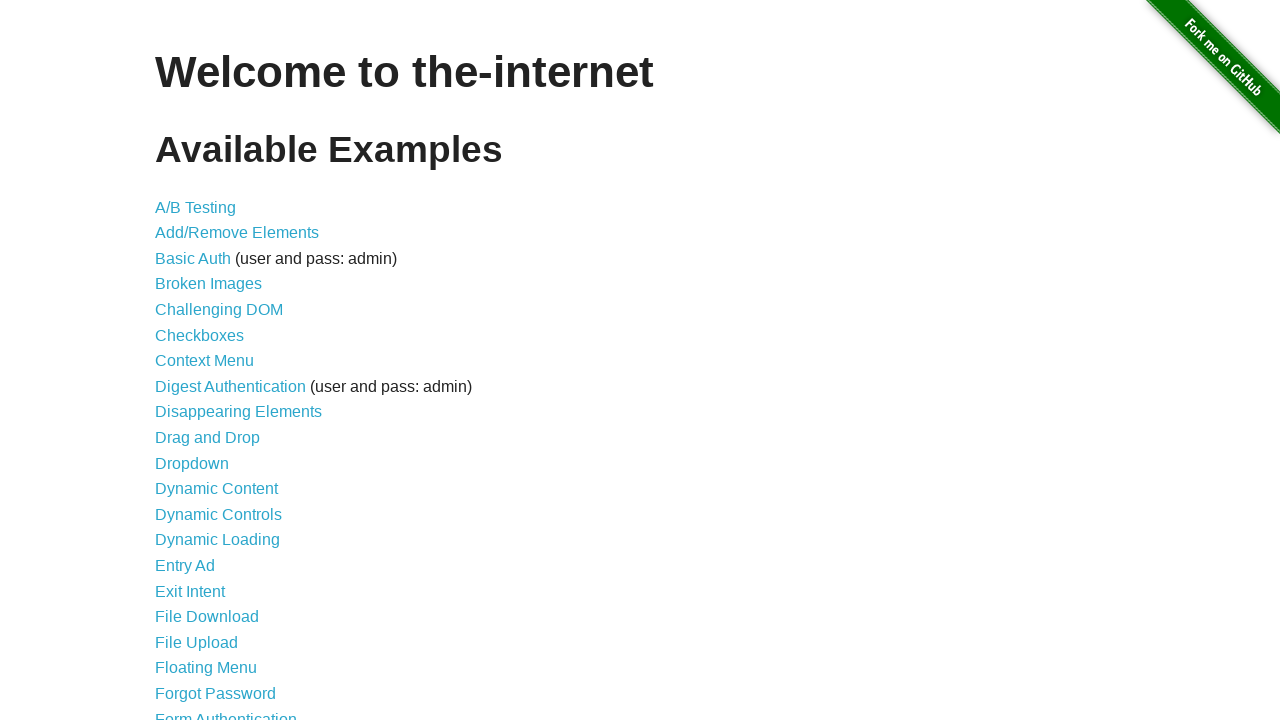

Clicked on Challenging DOM link at (219, 310) on a:text('Challenging DOM')
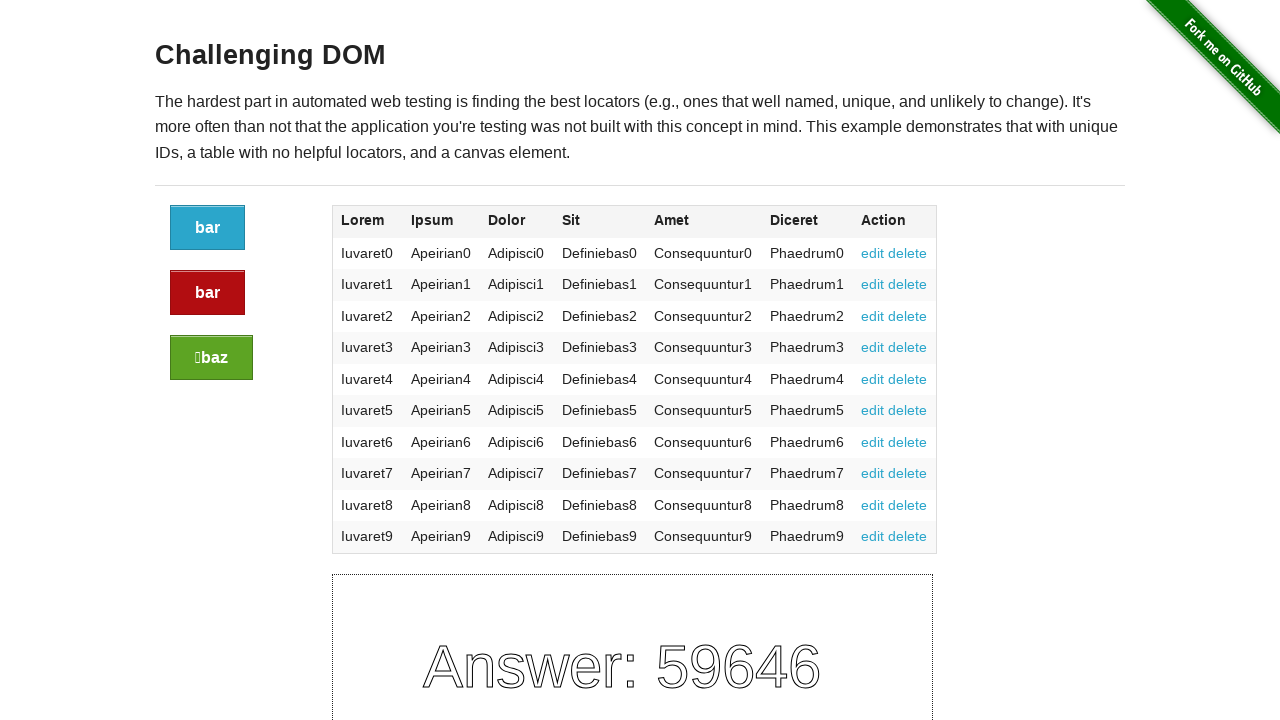

Challenging DOM page loaded
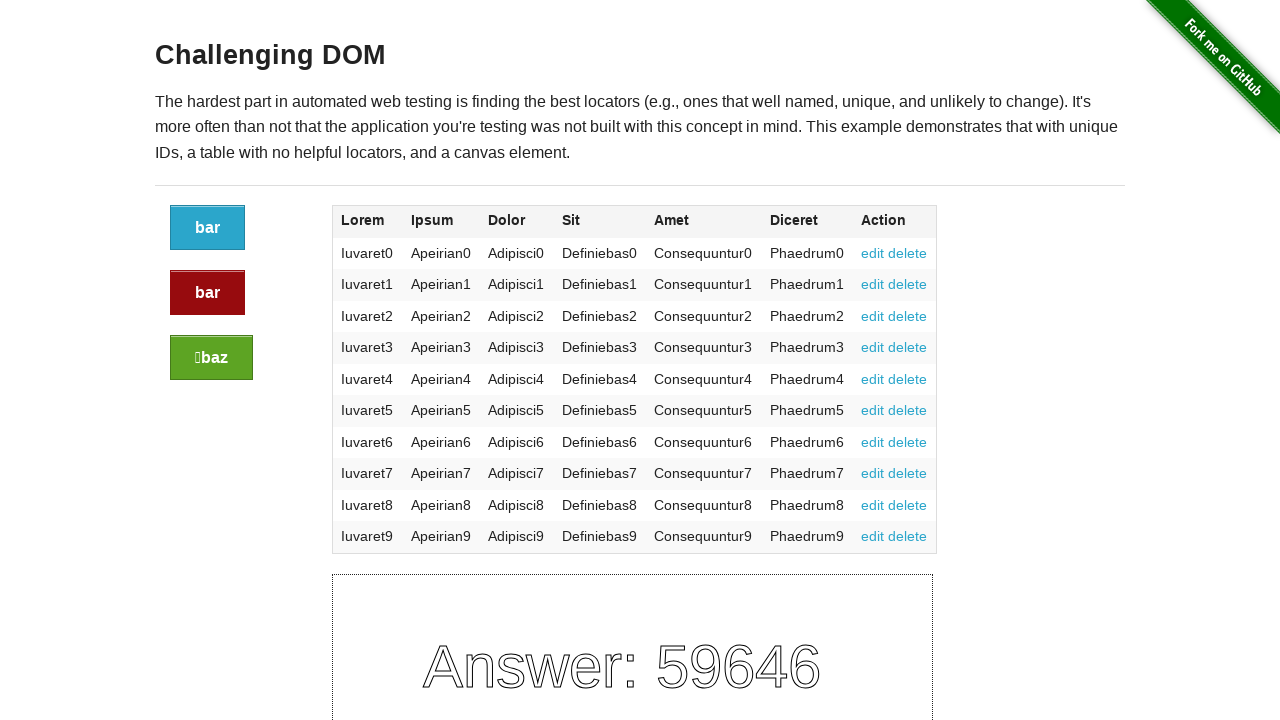

Clicked the blue button at (208, 228) on a.button:not(.alert):not(.success)
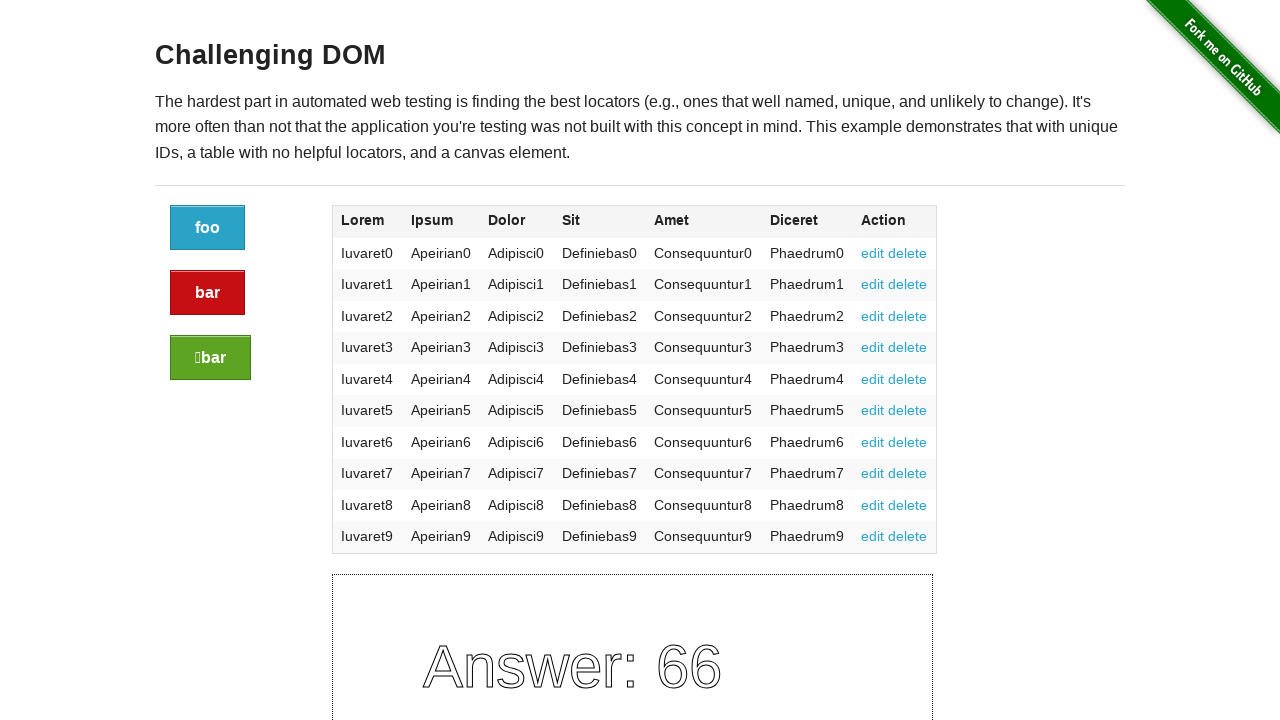

Clicked the red alert button at (208, 293) on a.button.alert
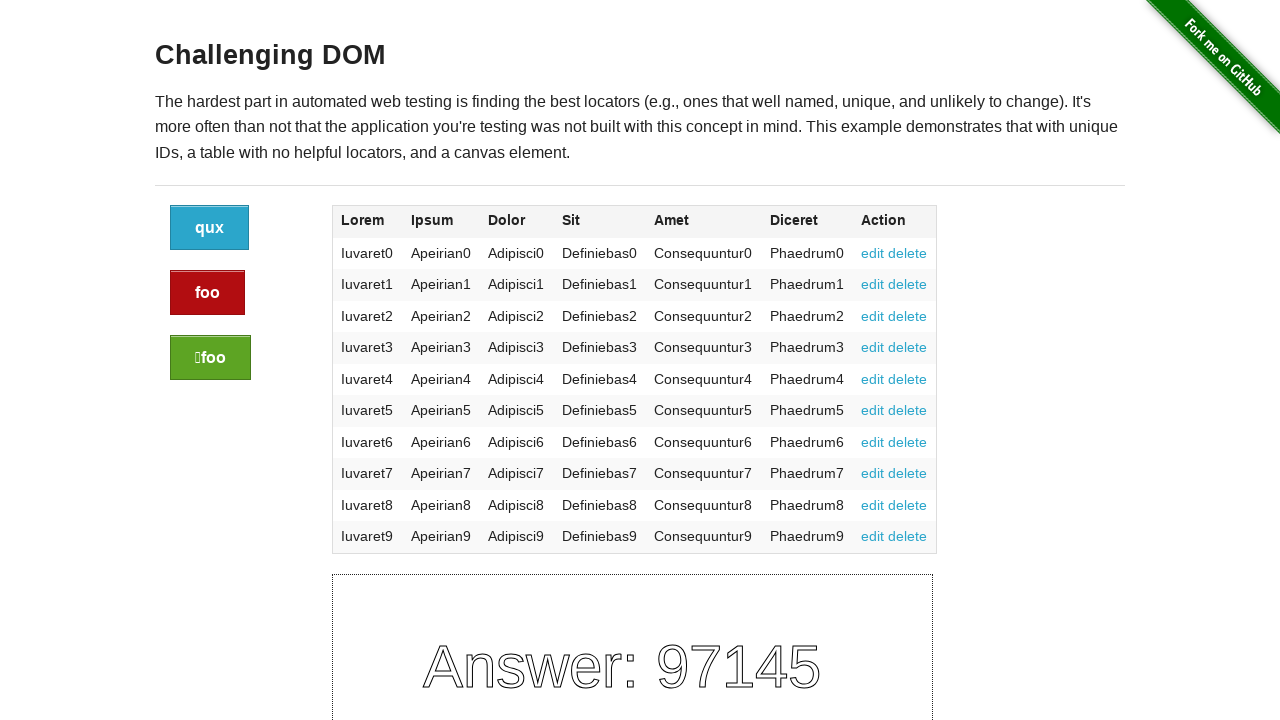

Clicked the green success button at (210, 358) on a.button.success
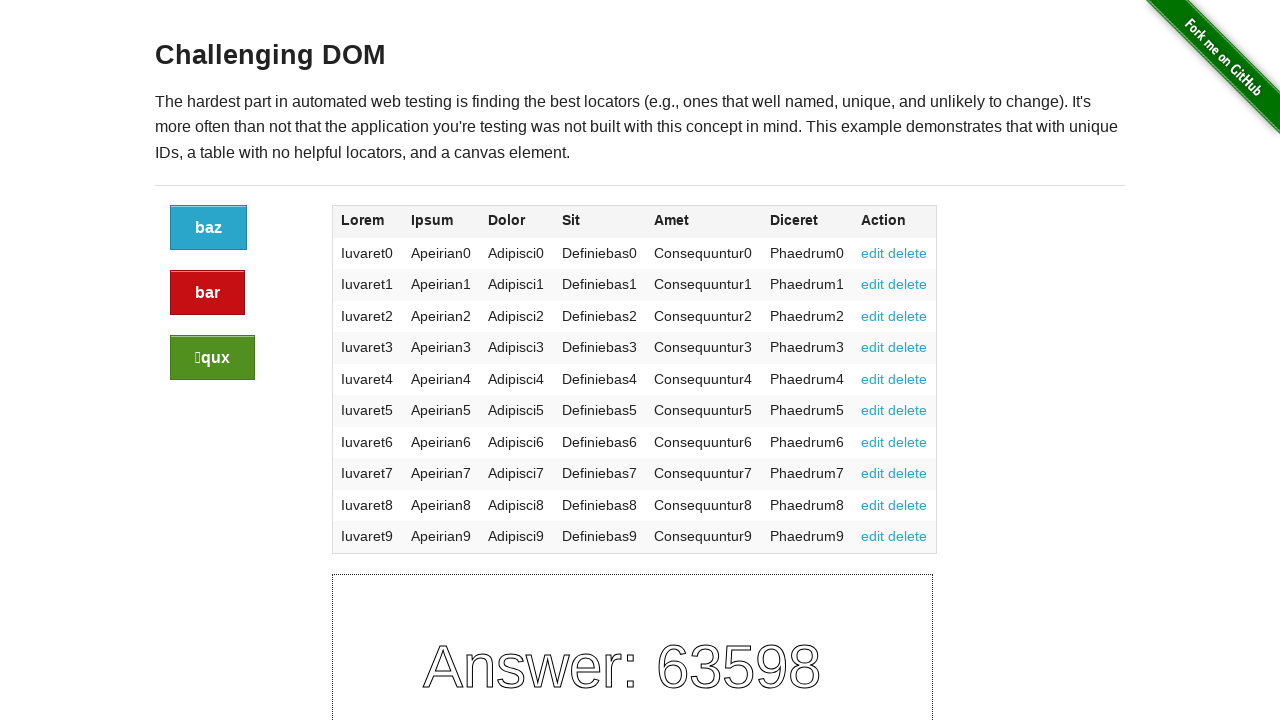

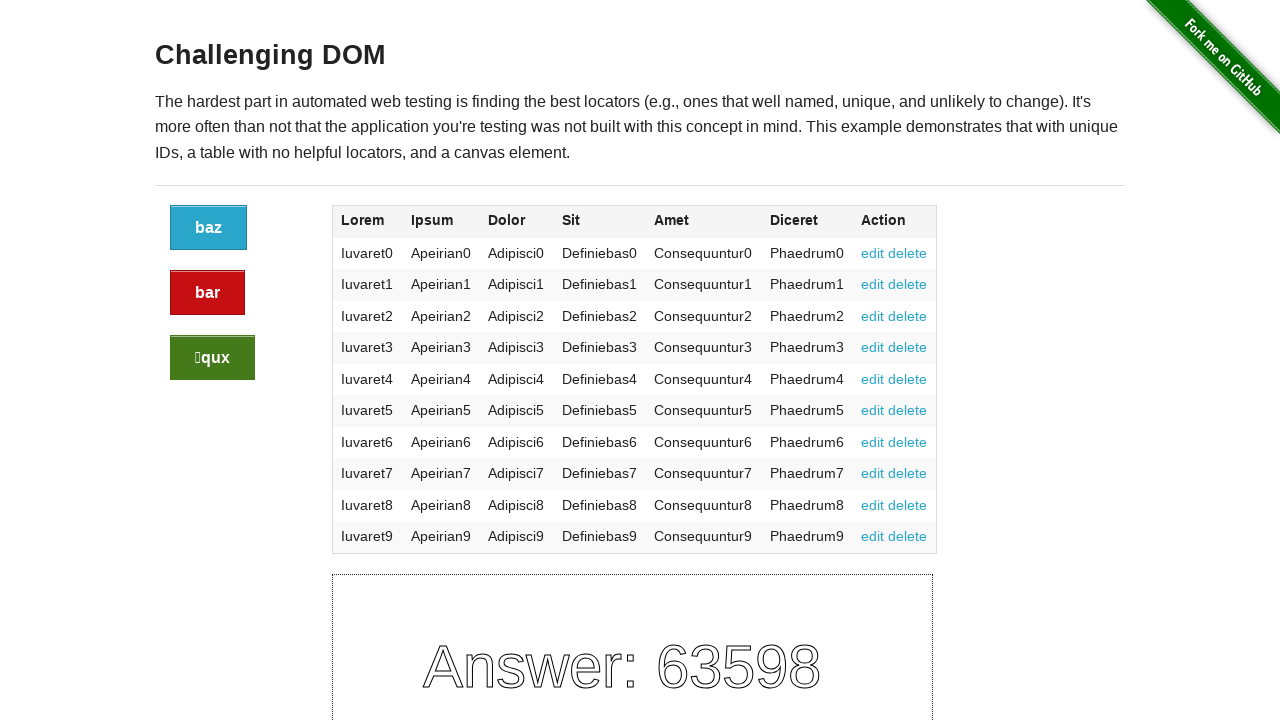